Tests various alert interactions including accepting alerts, dismissing alerts, and entering text into prompt alerts on the demoqa.com alerts demo page

Starting URL: https://demoqa.com/alerts

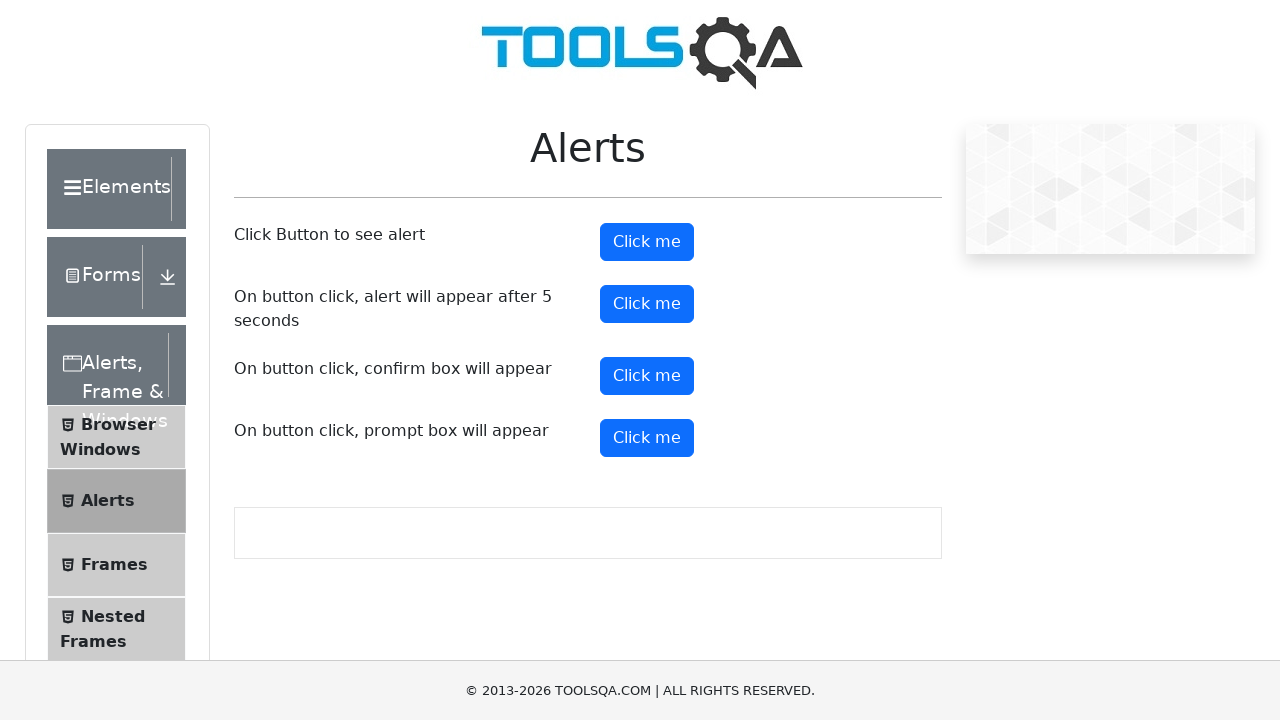

Clicked button to trigger basic alert at (647, 242) on #alertButton
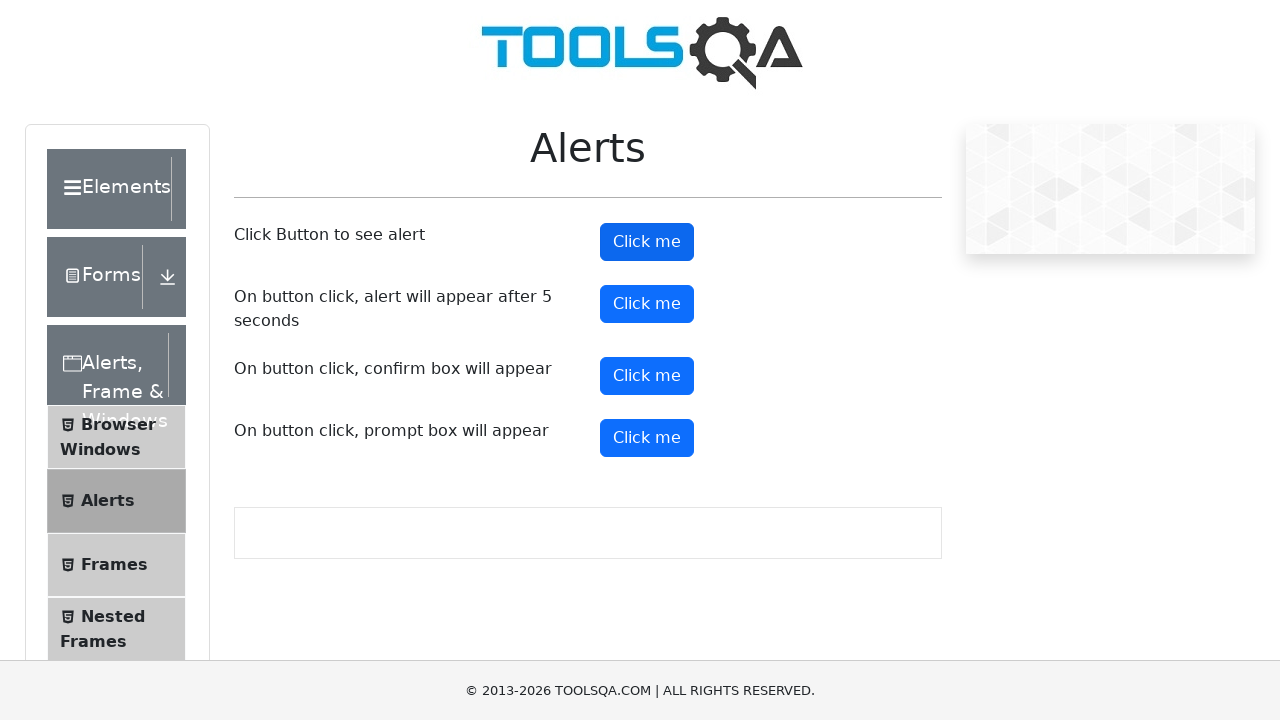

Accepted basic alert dialog
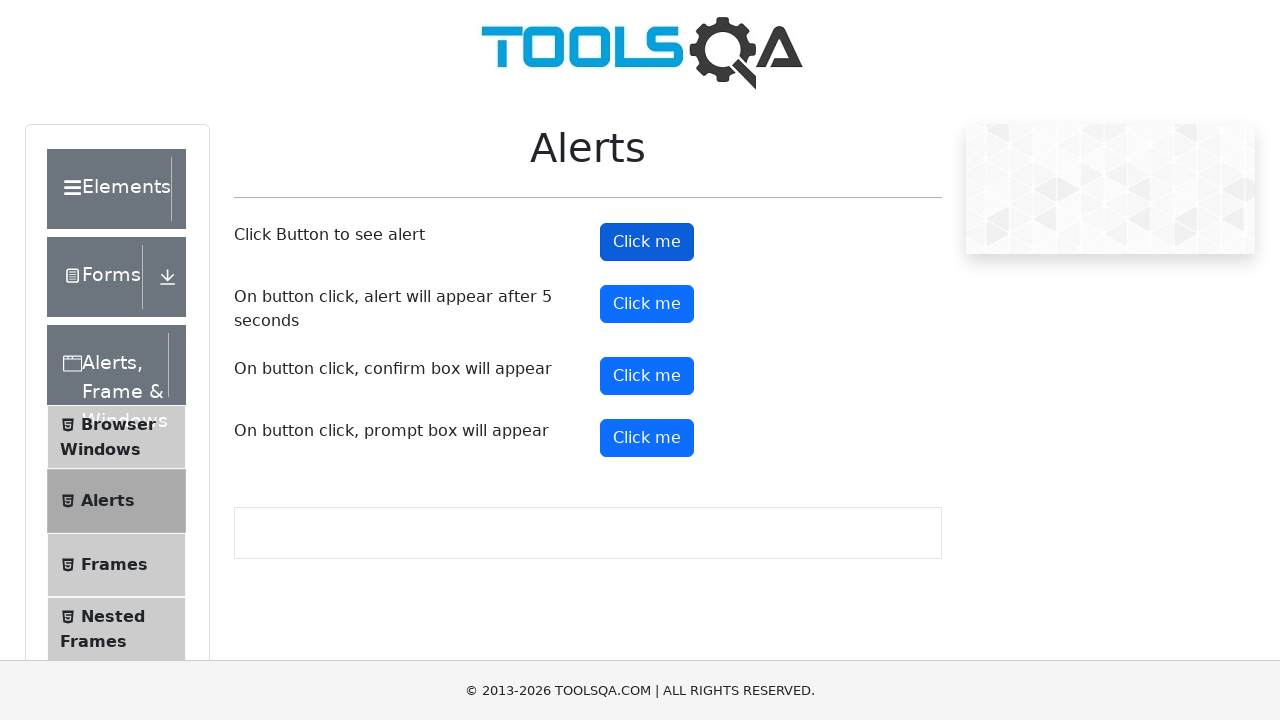

Clicked button to trigger timer alert at (647, 304) on #timerAlertButton
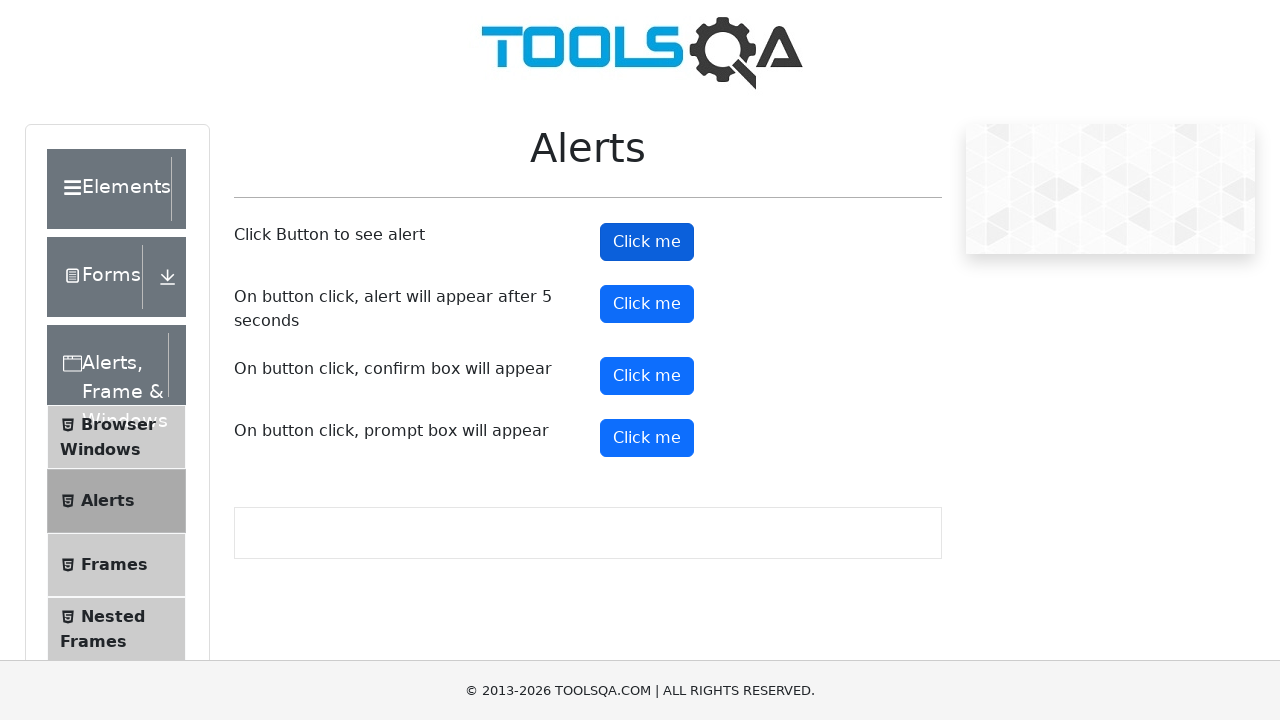

Waited 6 seconds for timer alert to appear
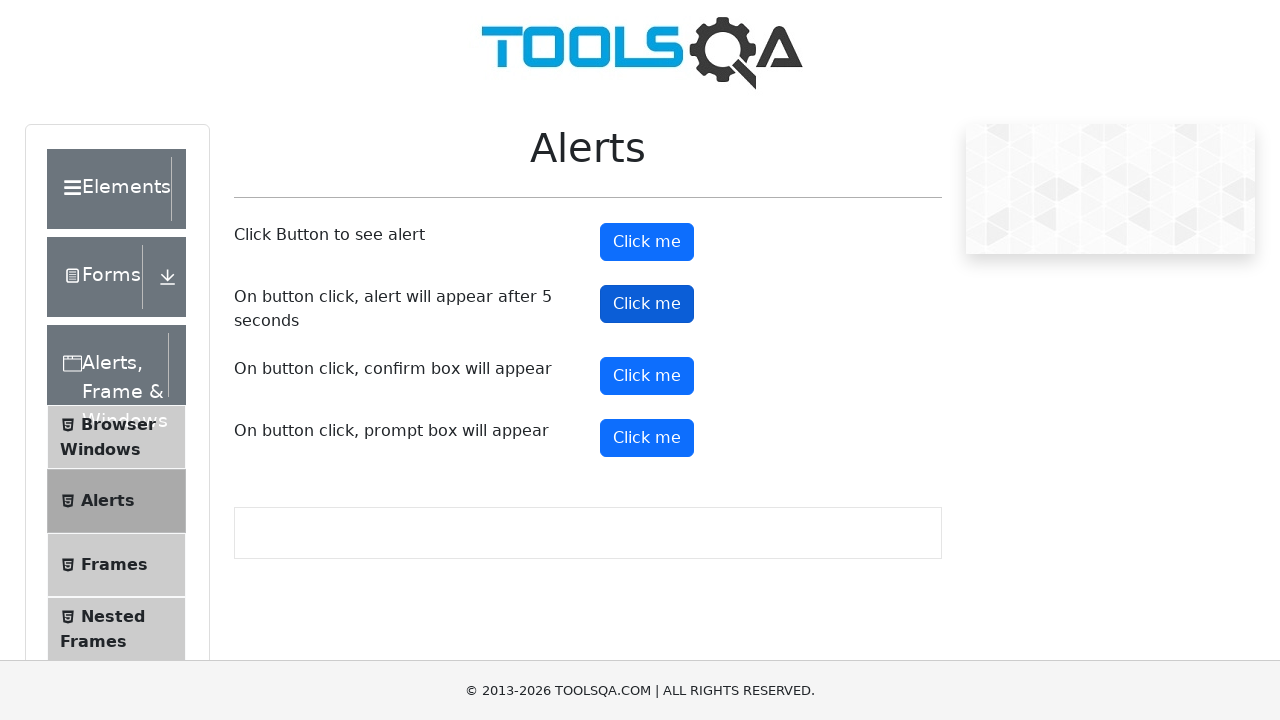

Accepted timer alert dialog
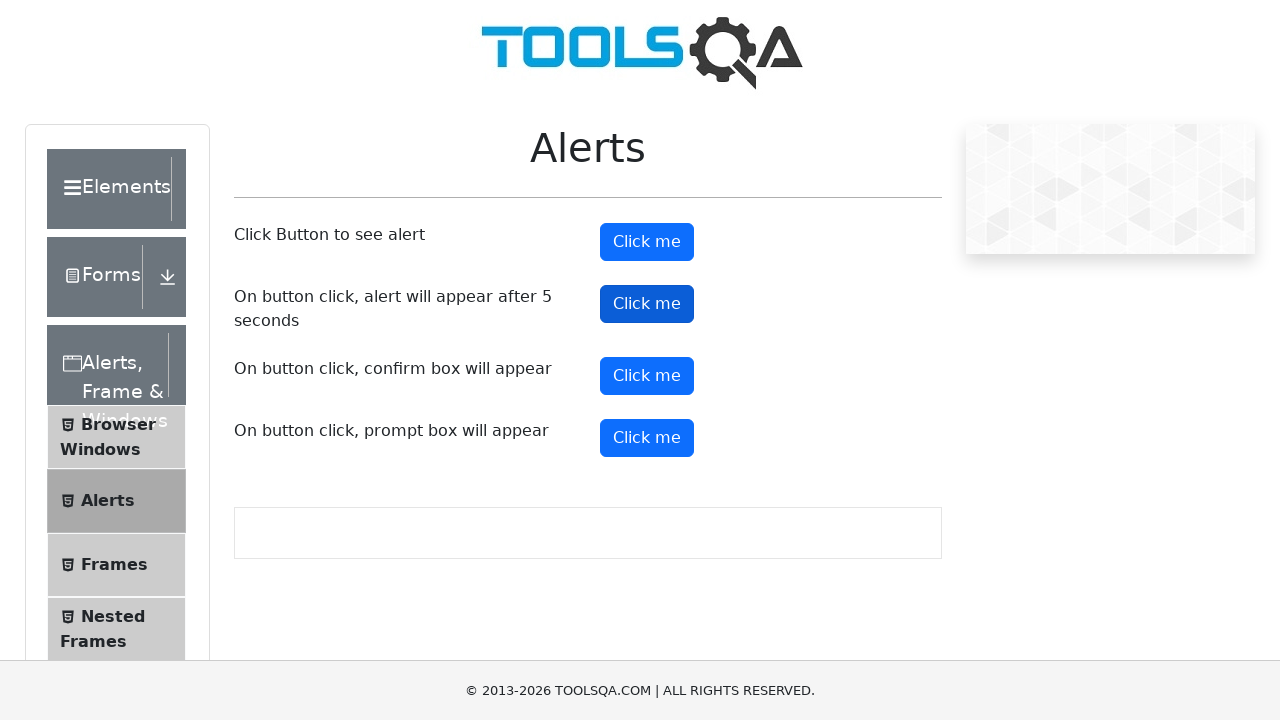

Clicked button to trigger confirm alert at (647, 376) on #confirmButton
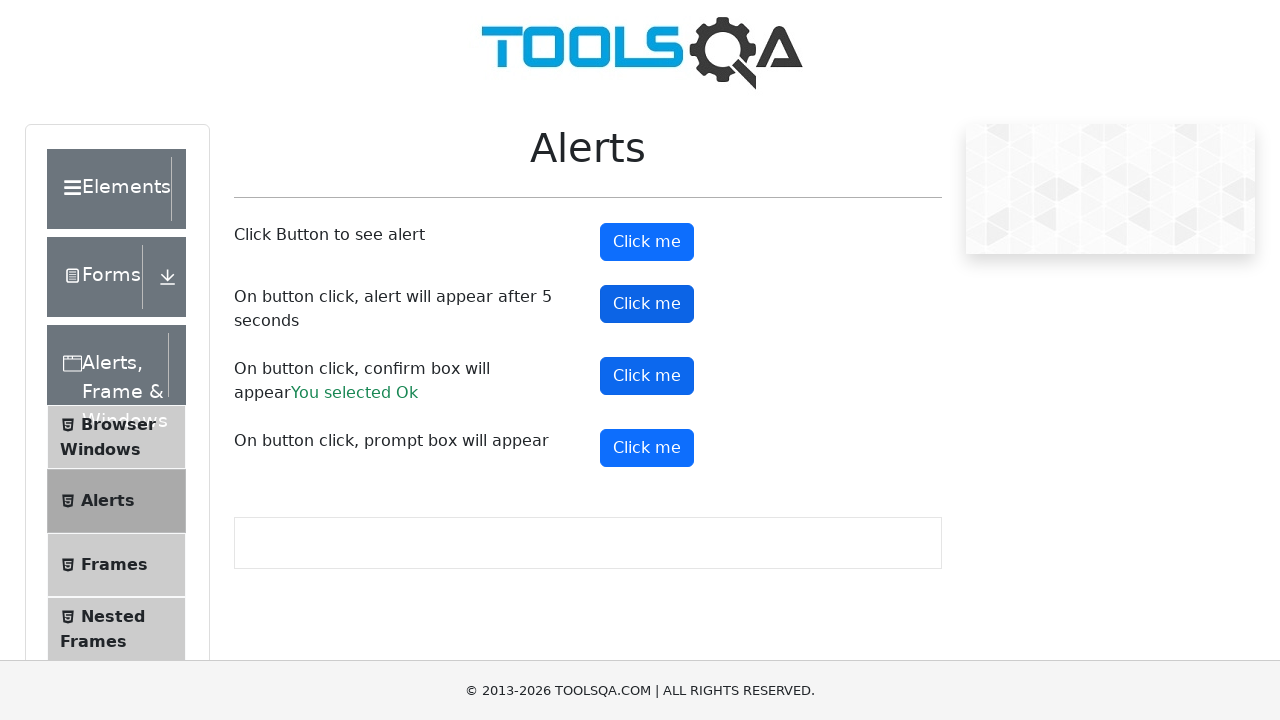

Accepted confirm alert dialog
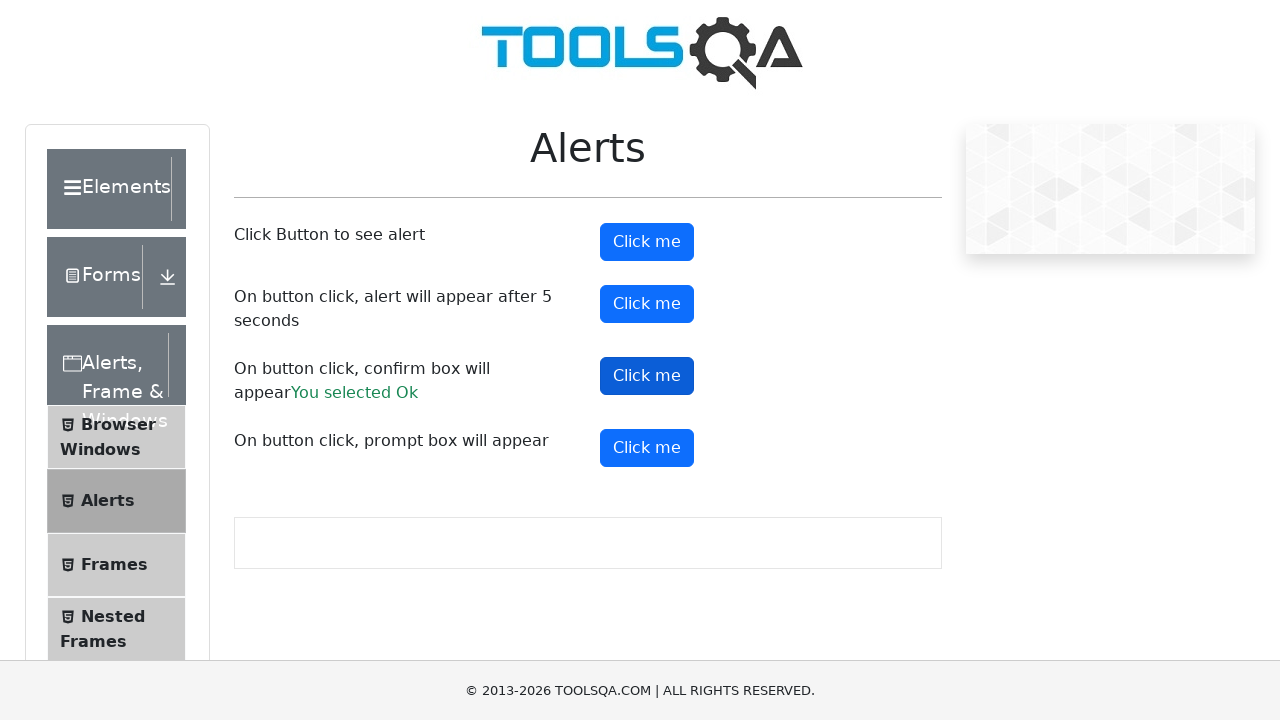

Set up dialog handler to dismiss prompt alert
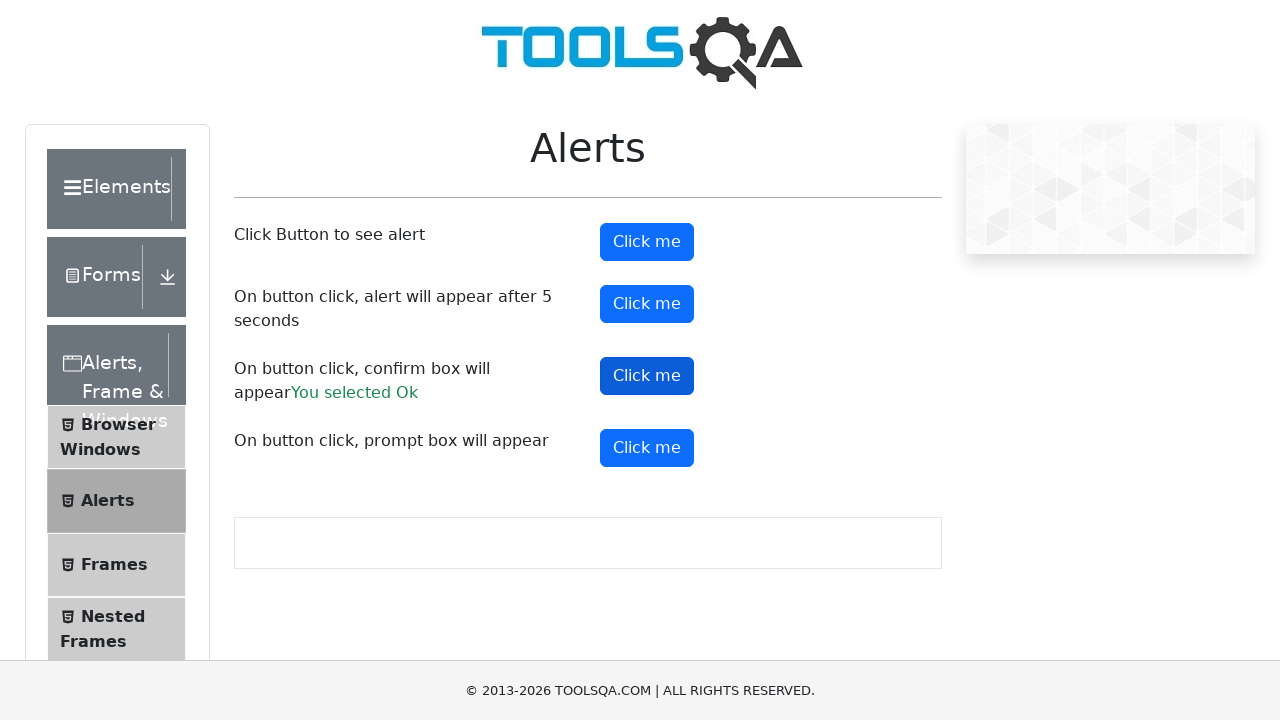

Clicked button to trigger prompt alert and dismissed it at (647, 448) on #promtButton
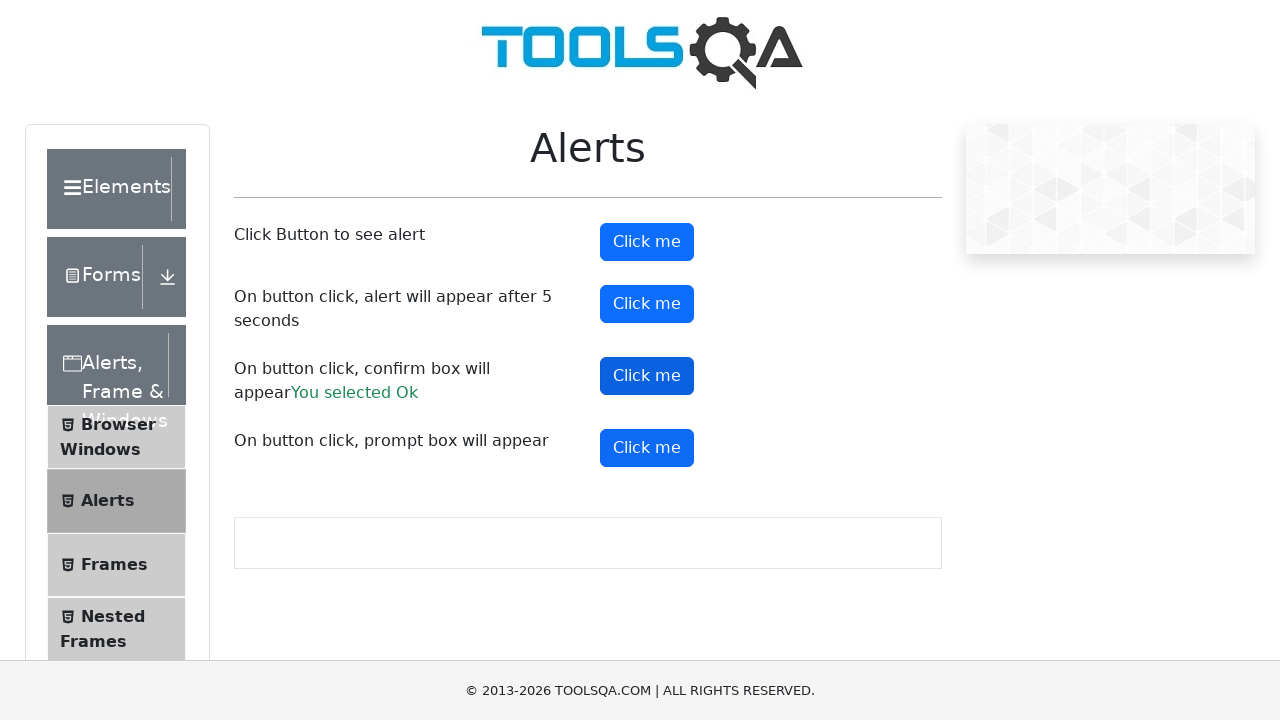

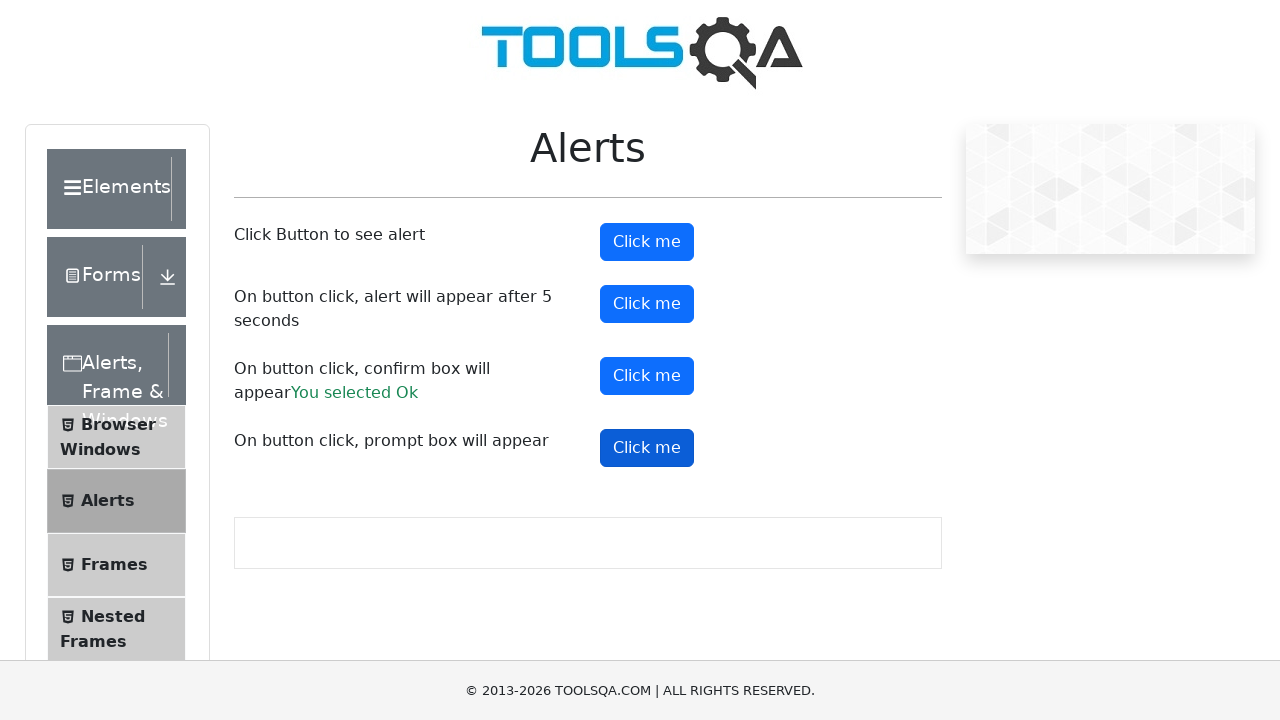